Tests drag and drop functionality on jQuery UI demo page by dragging an element into a droppable target area

Starting URL: https://jqueryui.com/droppable/

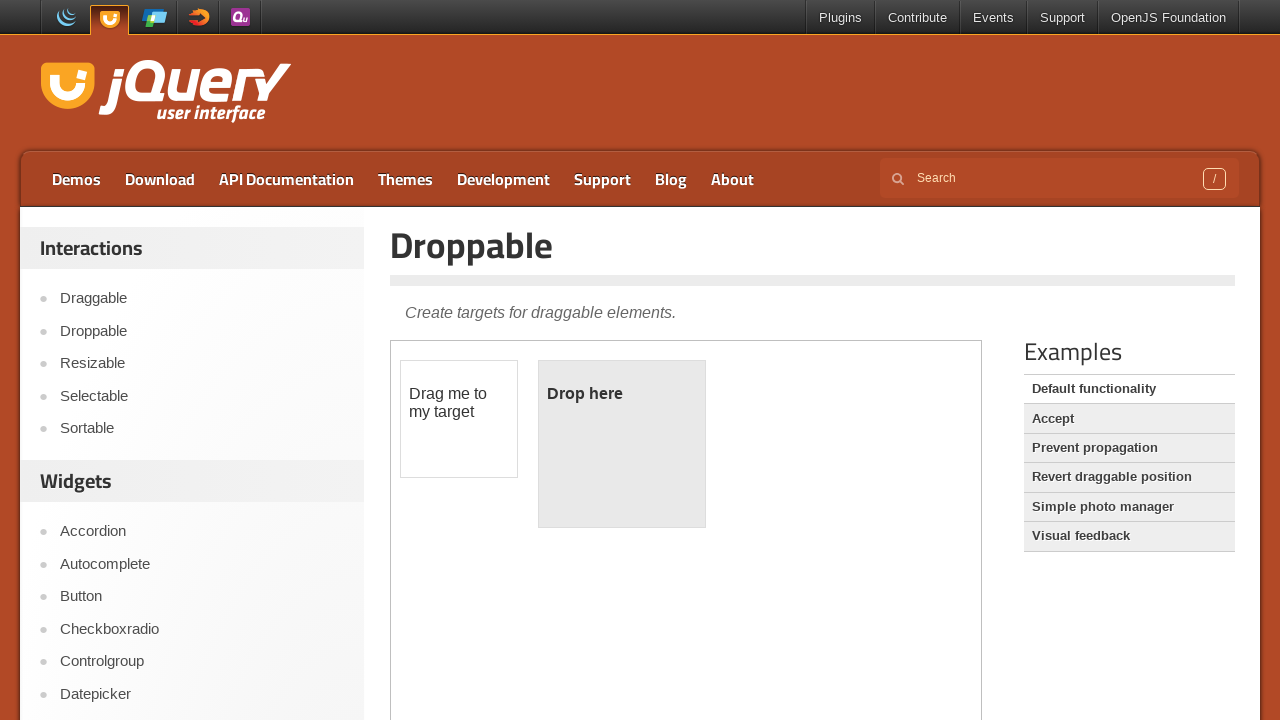

Located the first iframe containing the drag and drop demo
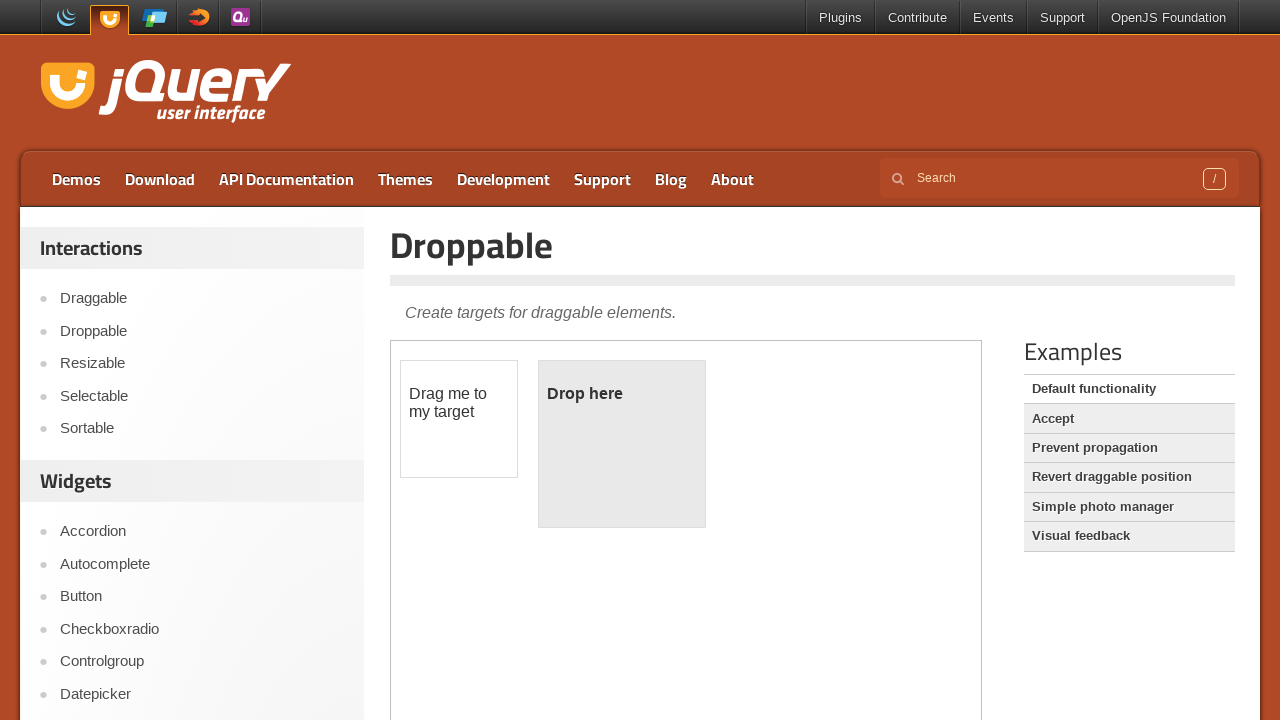

Located the draggable element with id 'draggable'
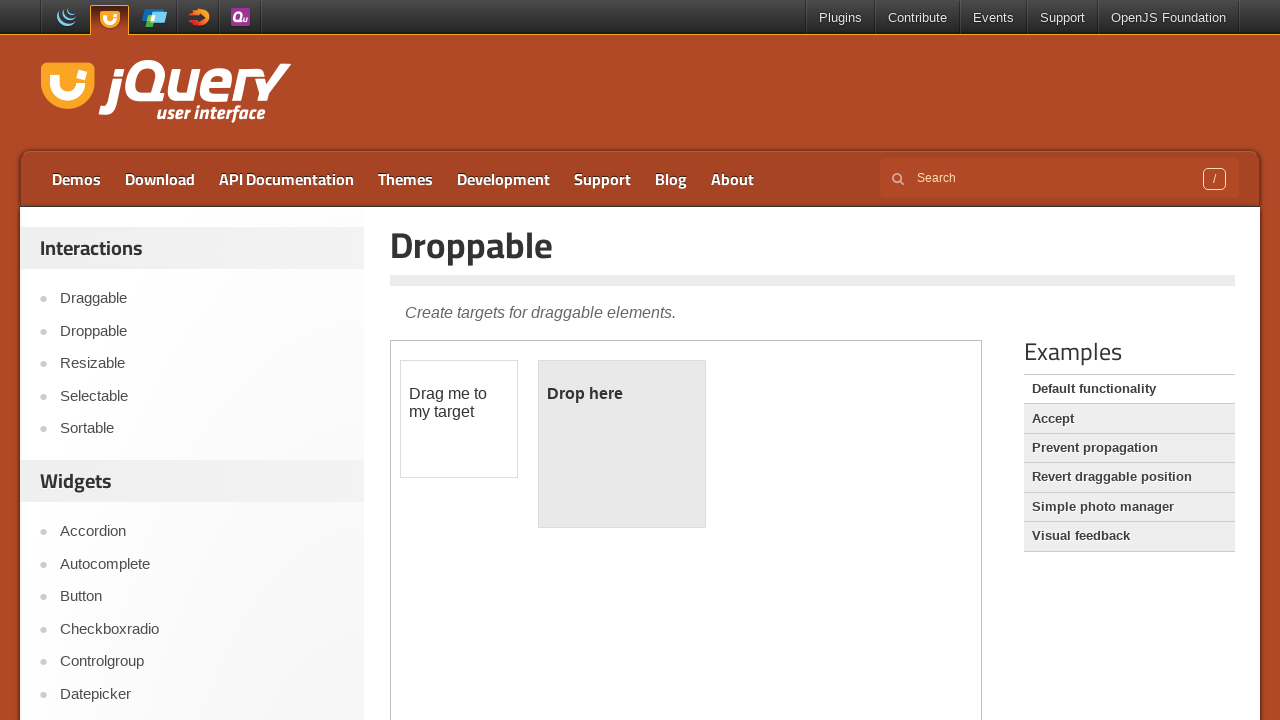

Located the droppable target element with id 'droppable'
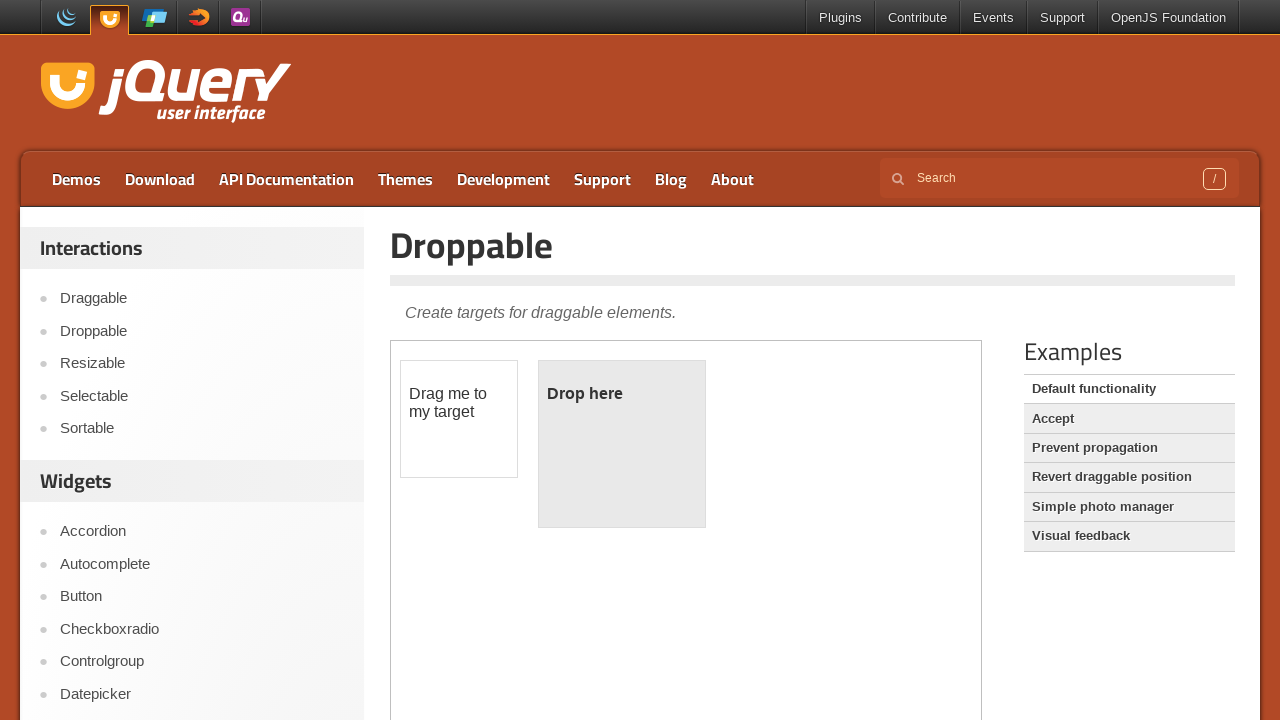

Dragged the draggable element into the droppable target area at (622, 444)
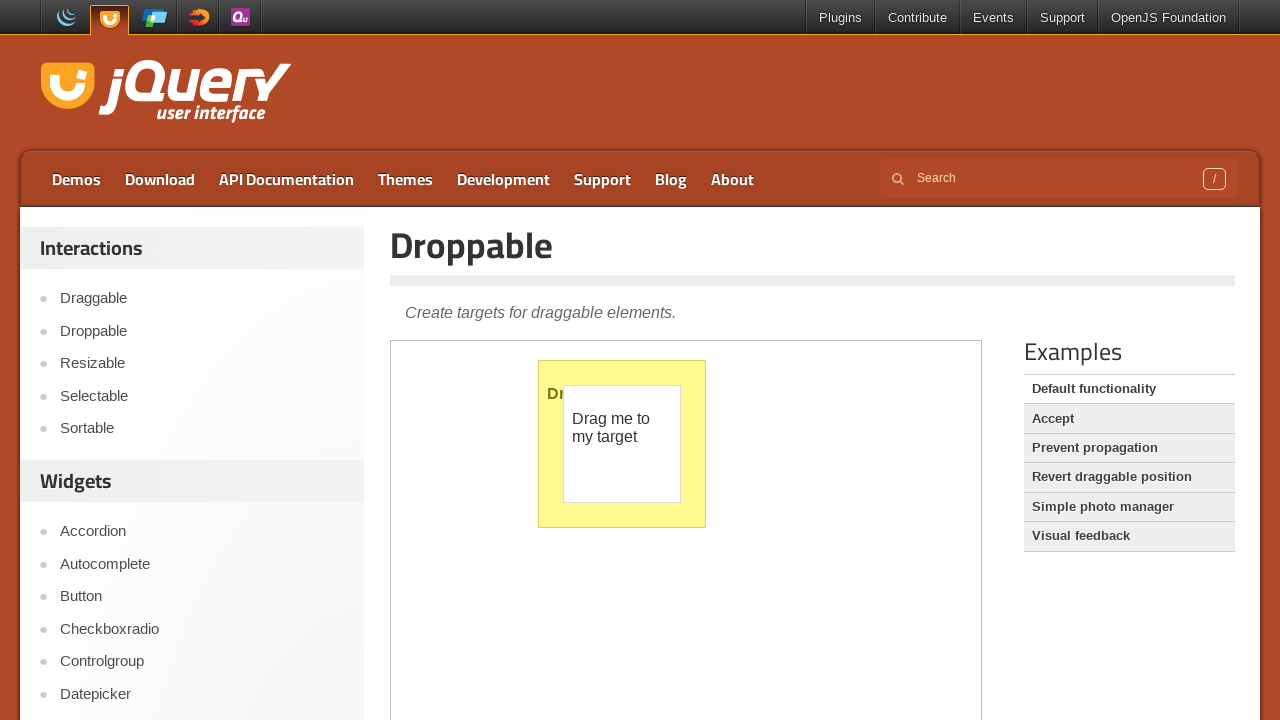

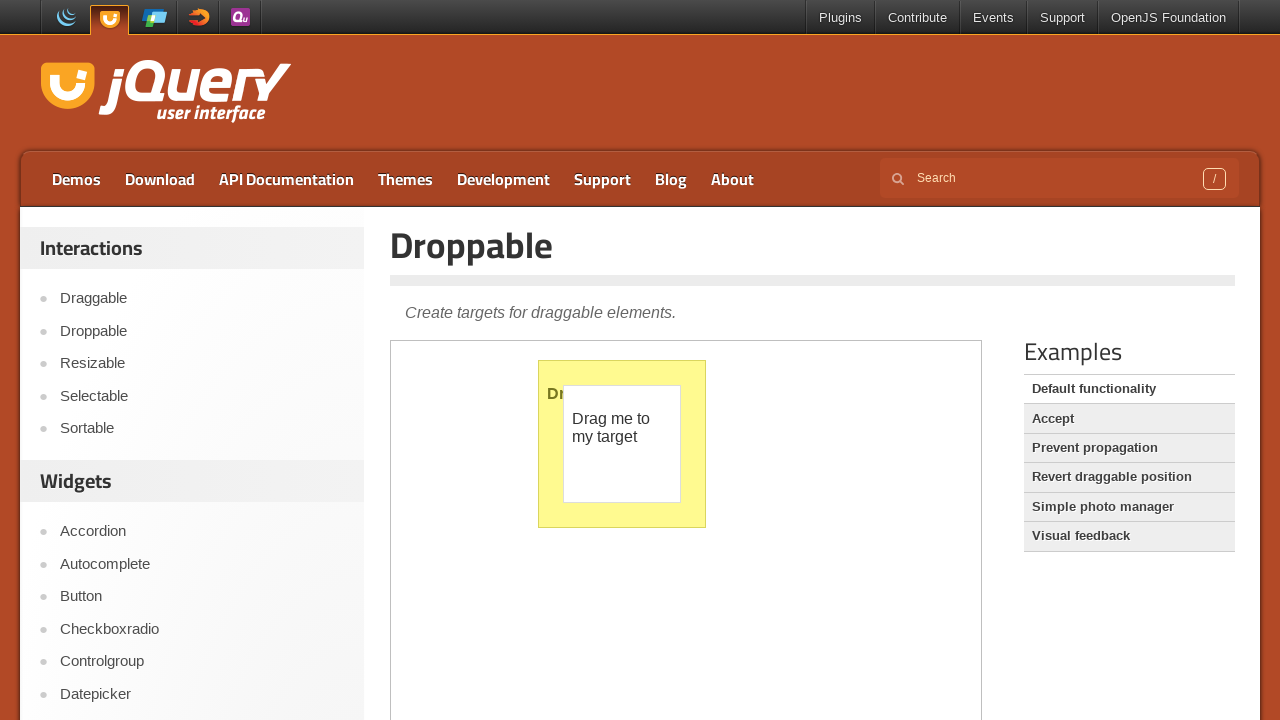